Tests handling a JavaScript prompt dialog by entering text into the input box and accepting the alert

Starting URL: http://the-internet.herokuapp.com/javascript_alerts

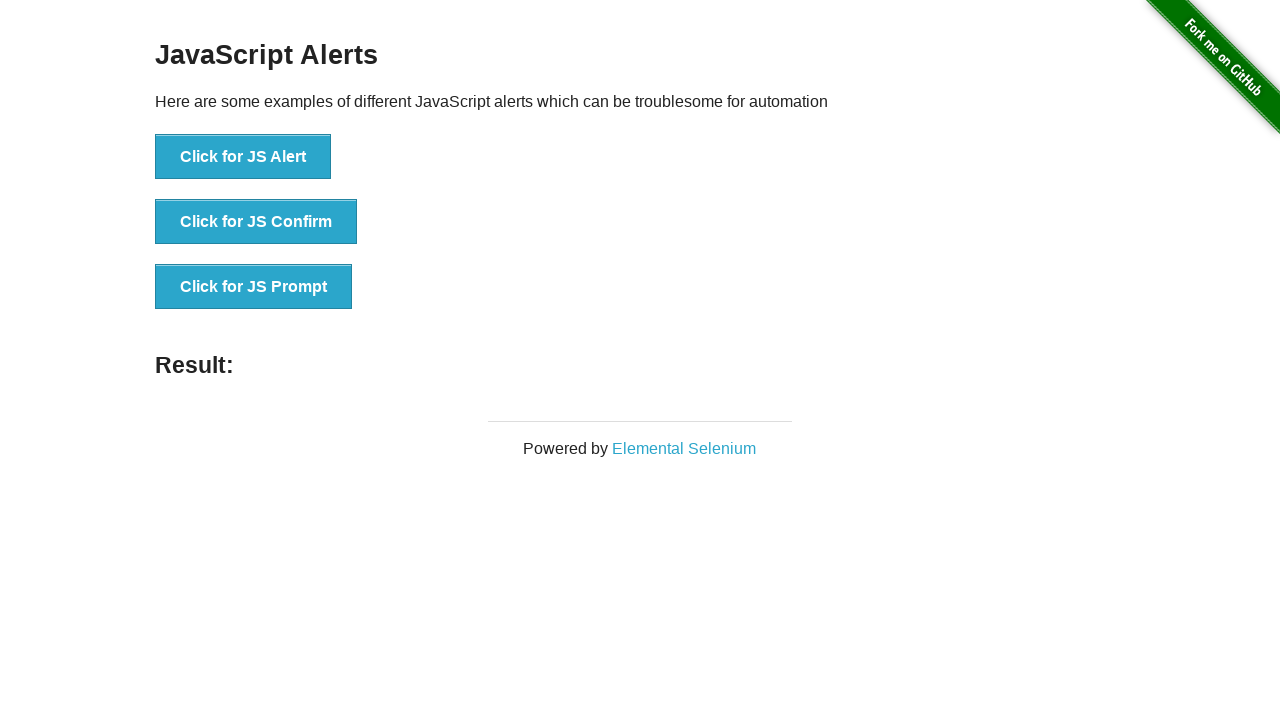

Set up dialog event handler
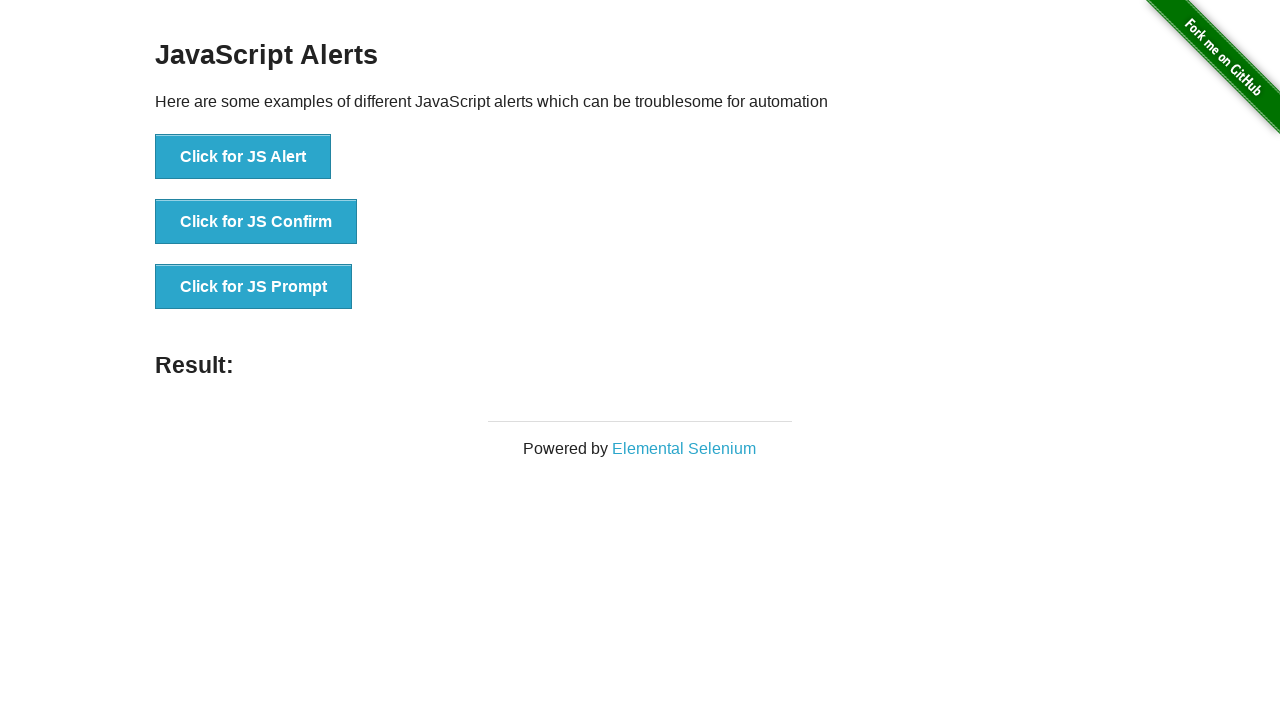

Clicked button to trigger JS Prompt dialog at (254, 287) on xpath=//button[contains(text(),'Click for JS Prompt')]
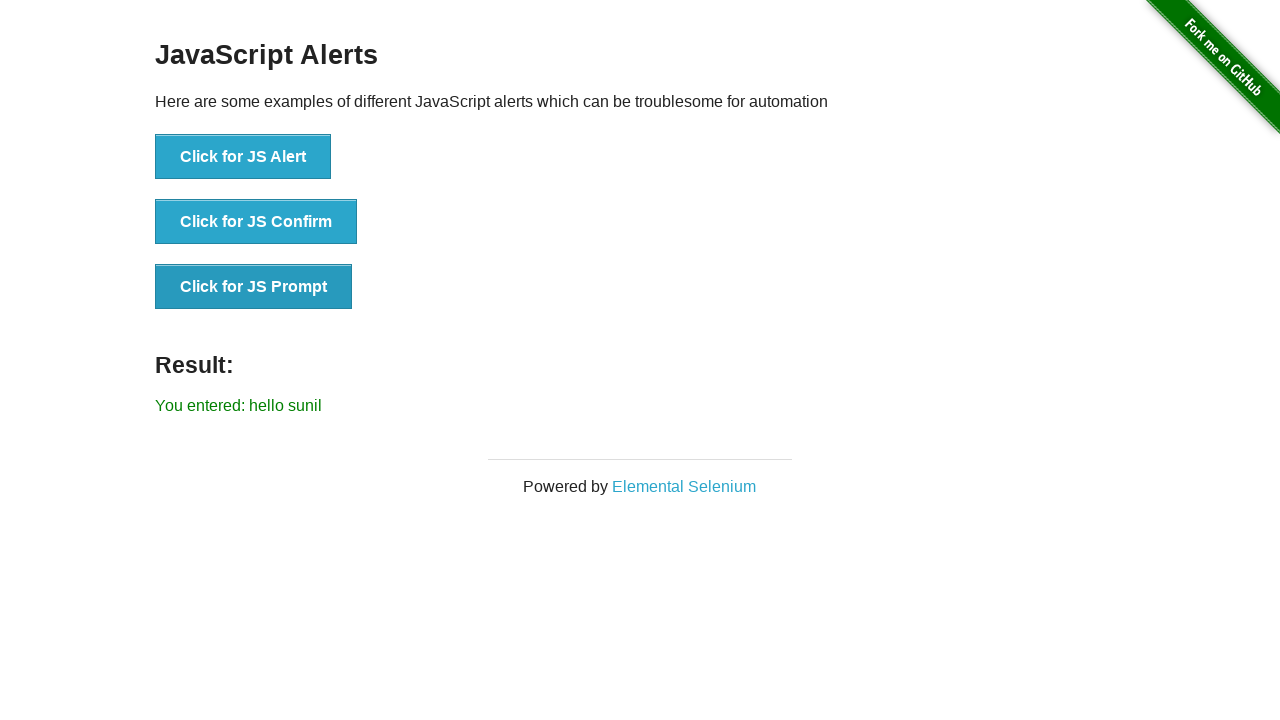

Result element displayed with entered text
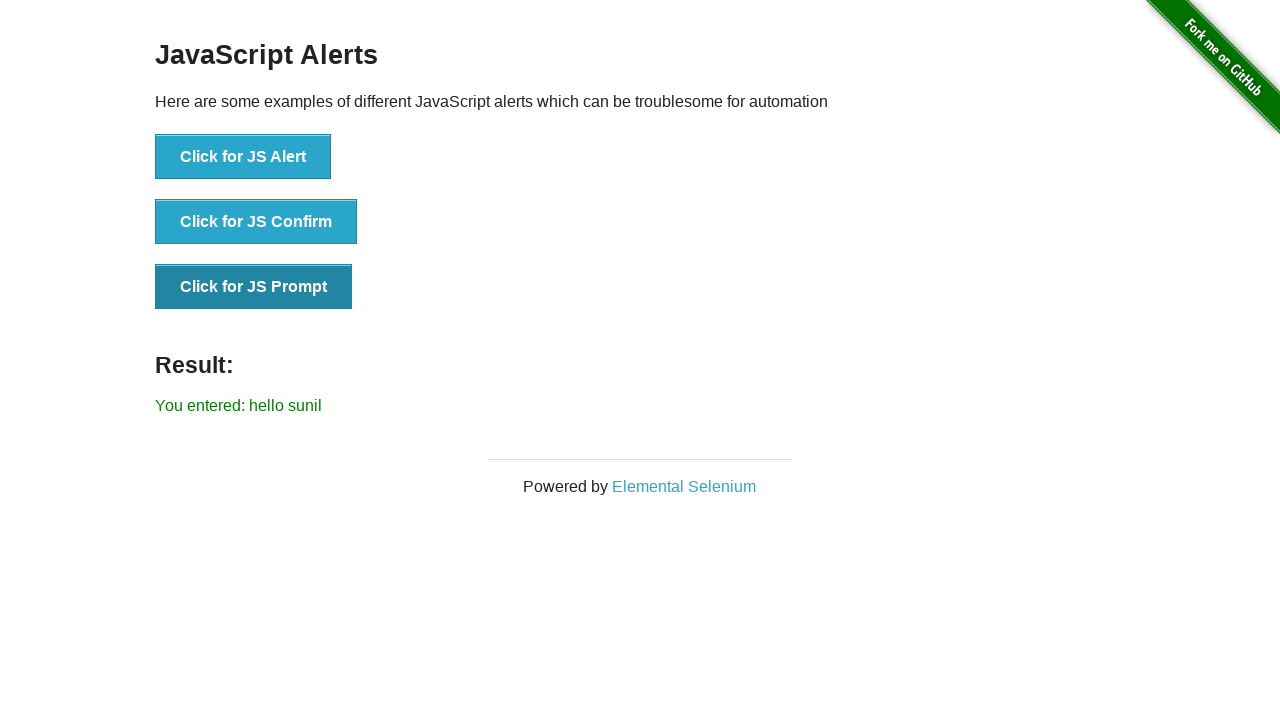

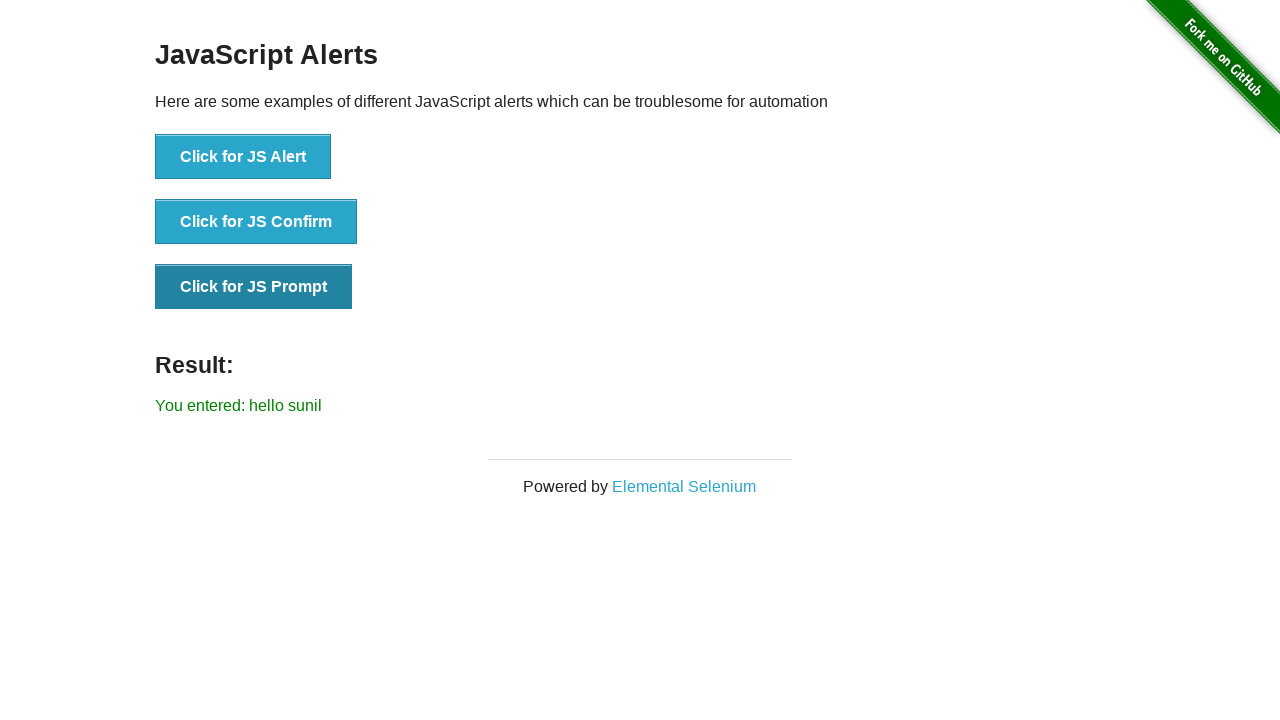